Tests calculator division by zero by entering 5 and 0, selecting divide operation, and verifying the result shows Infinity

Starting URL: https://calculatorhtml.onrender.com/

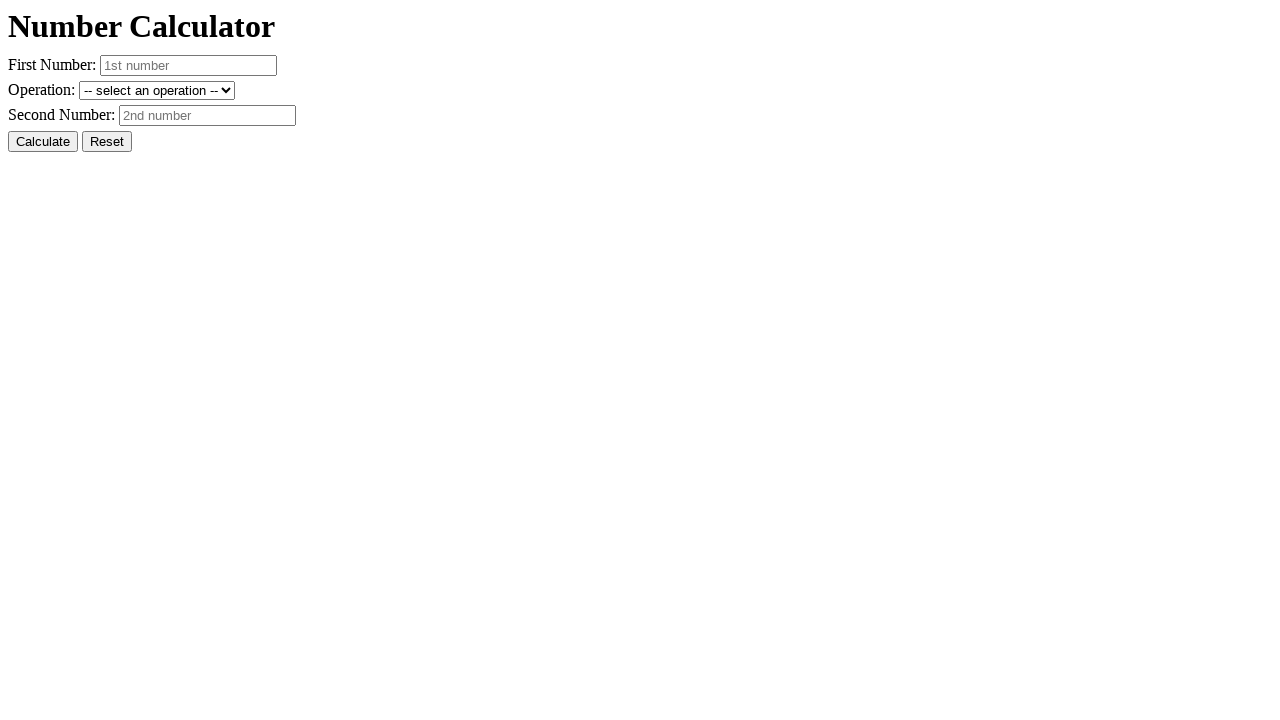

Clicked reset button to clear previous values at (107, 142) on #resetButton
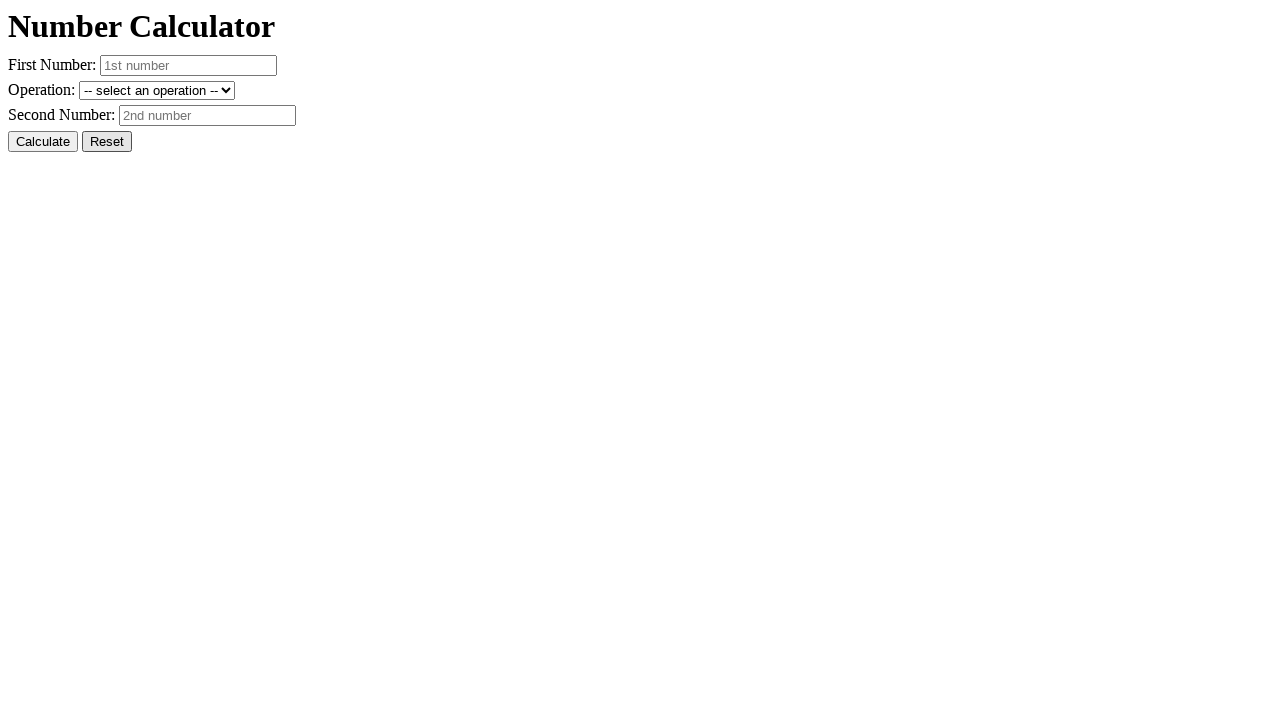

Entered first number: 5 on #number1
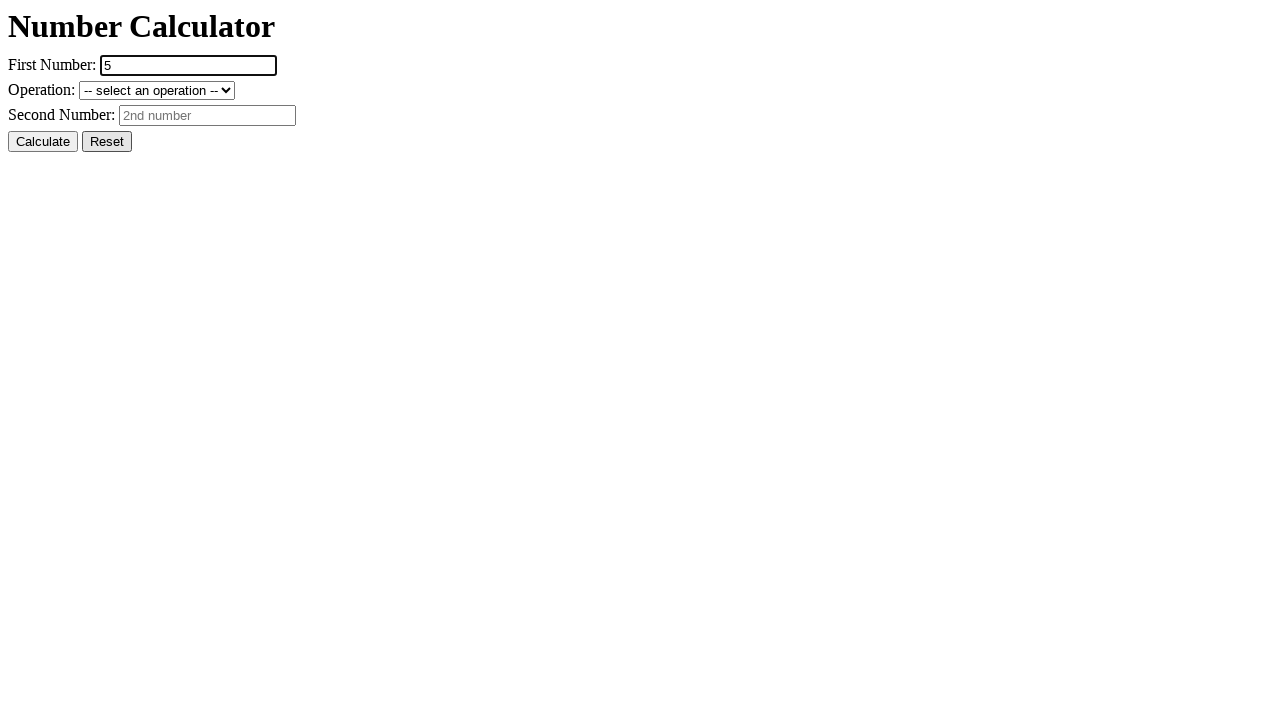

Entered second number: 0 on #number2
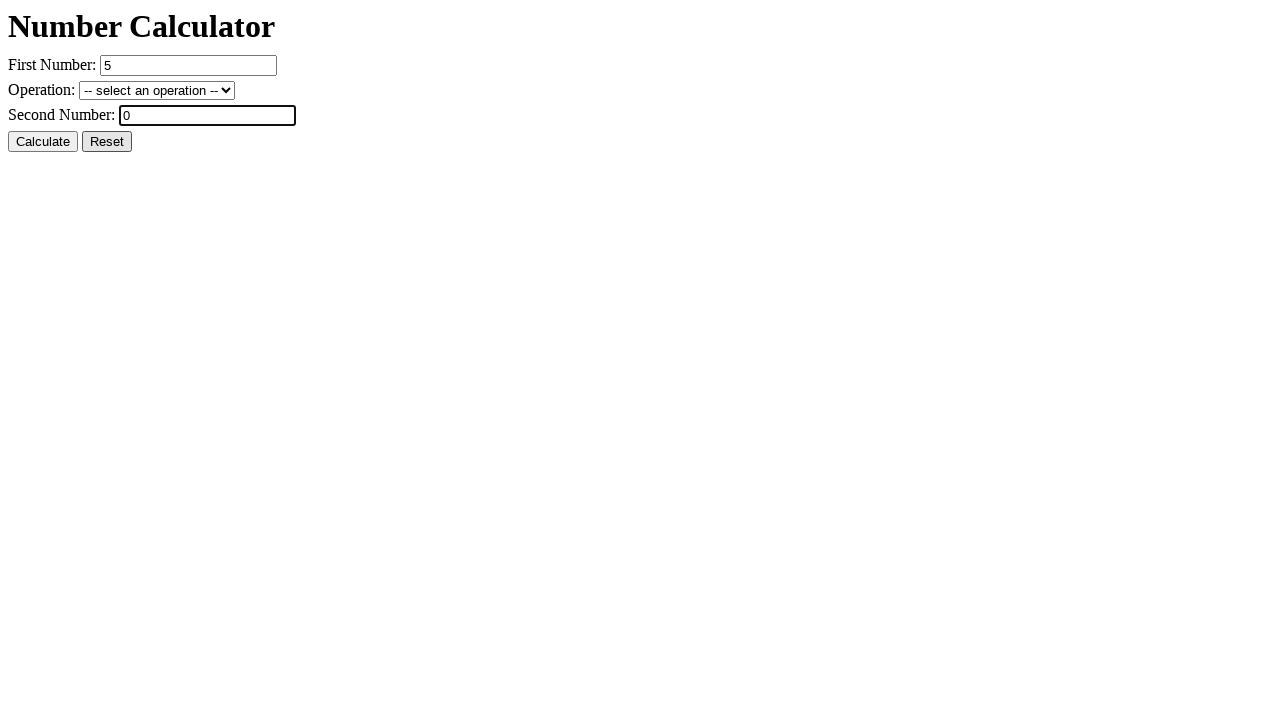

Selected division operation on #operation
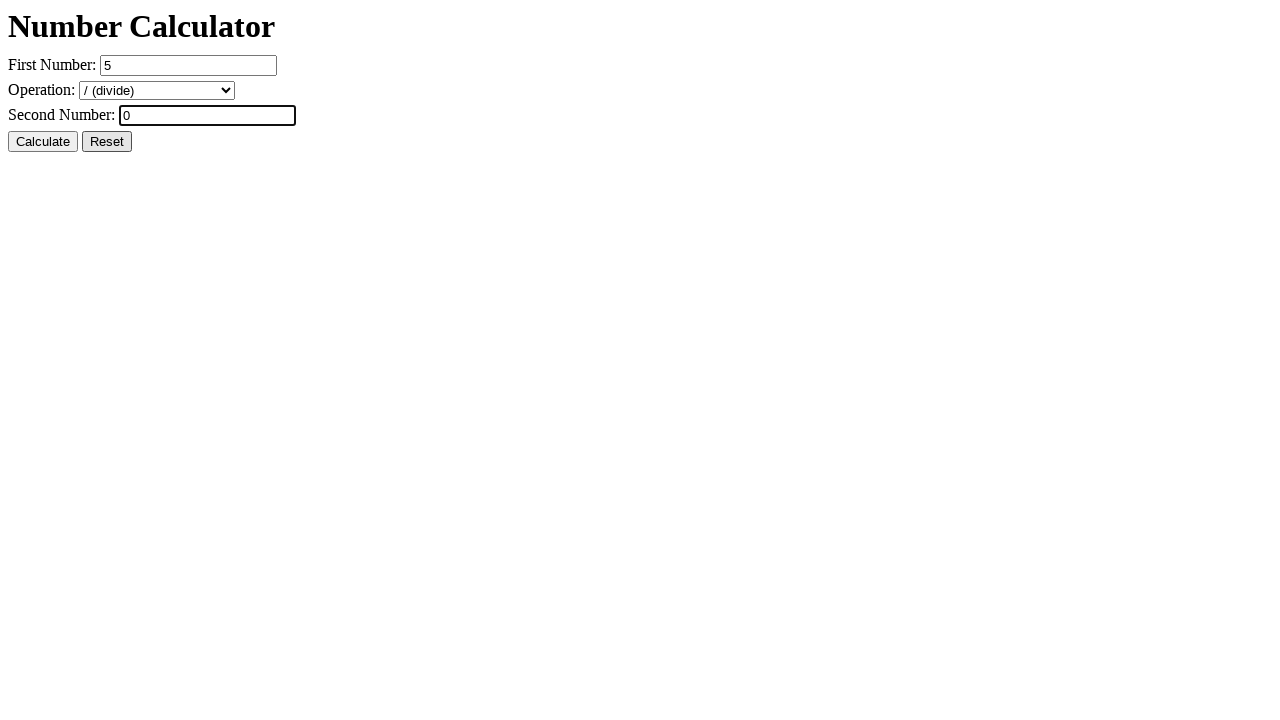

Clicked calculate button at (43, 142) on #calcButton
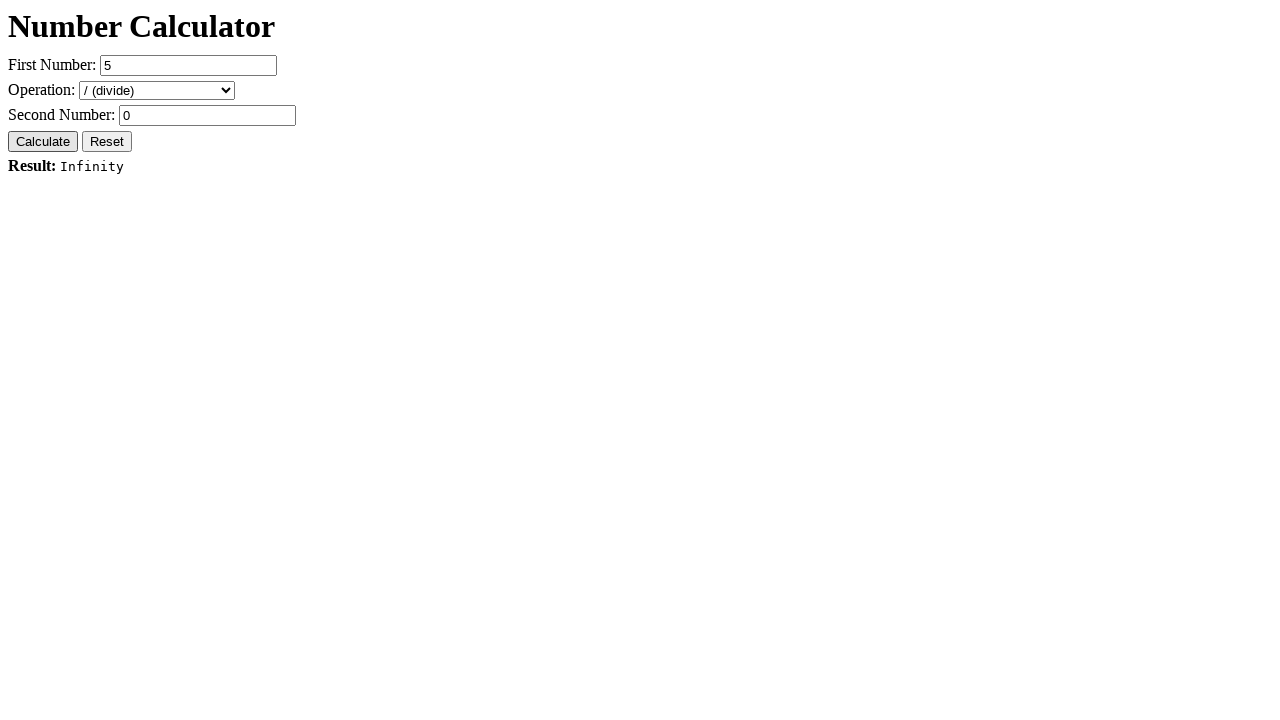

Result element loaded, division by zero result should be Infinity
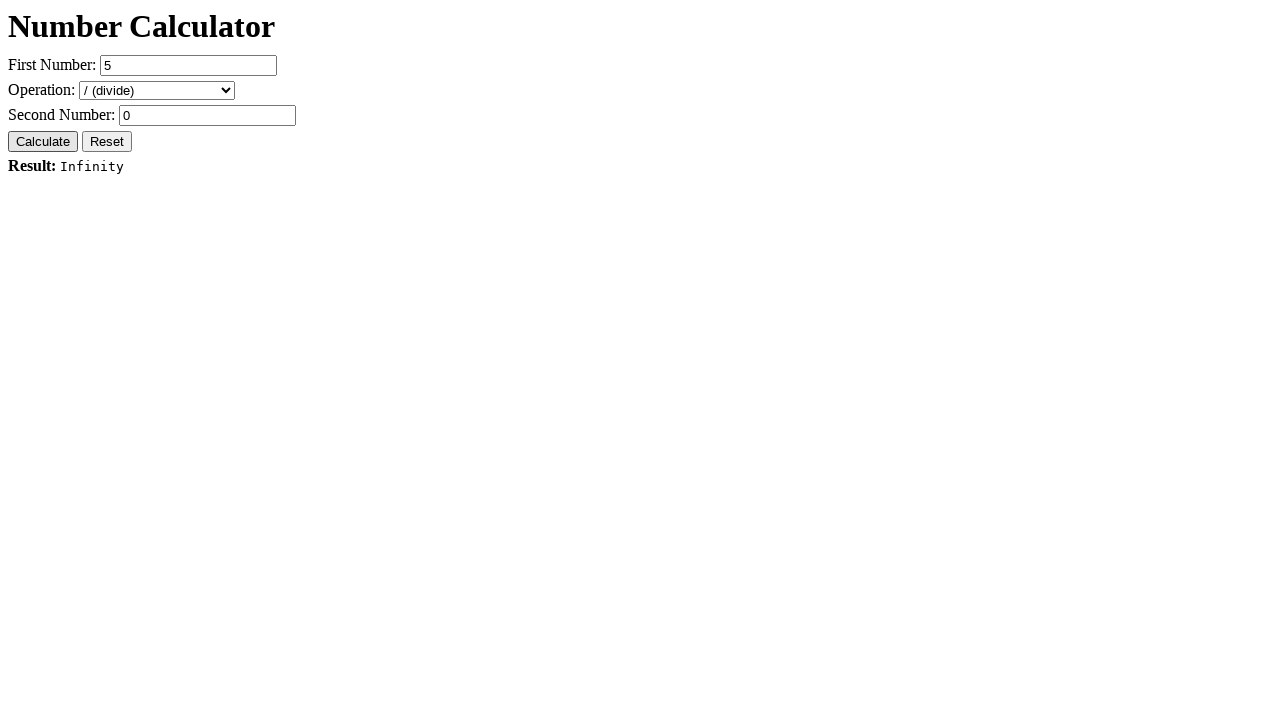

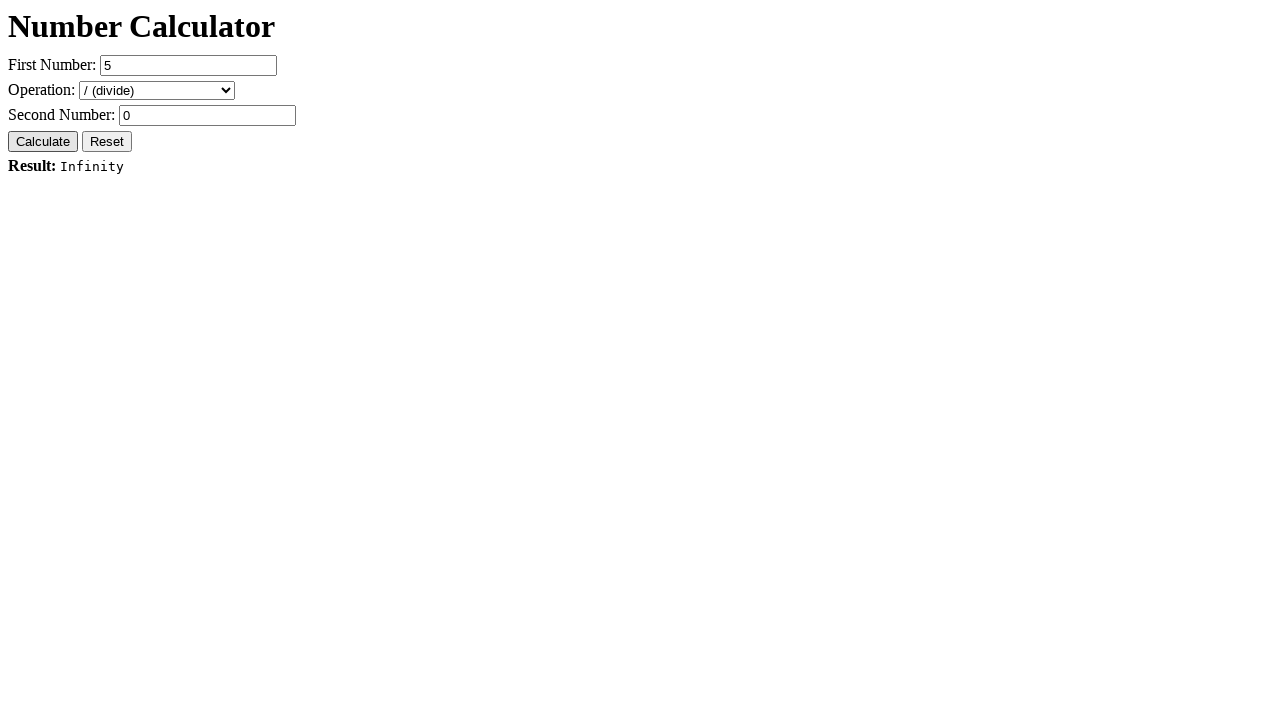